Tests React Semantic UI dropdown component by selecting friend names (Matt, Christian) from a custom dropdown

Starting URL: https://react.semantic-ui.com/modules/dropdown/

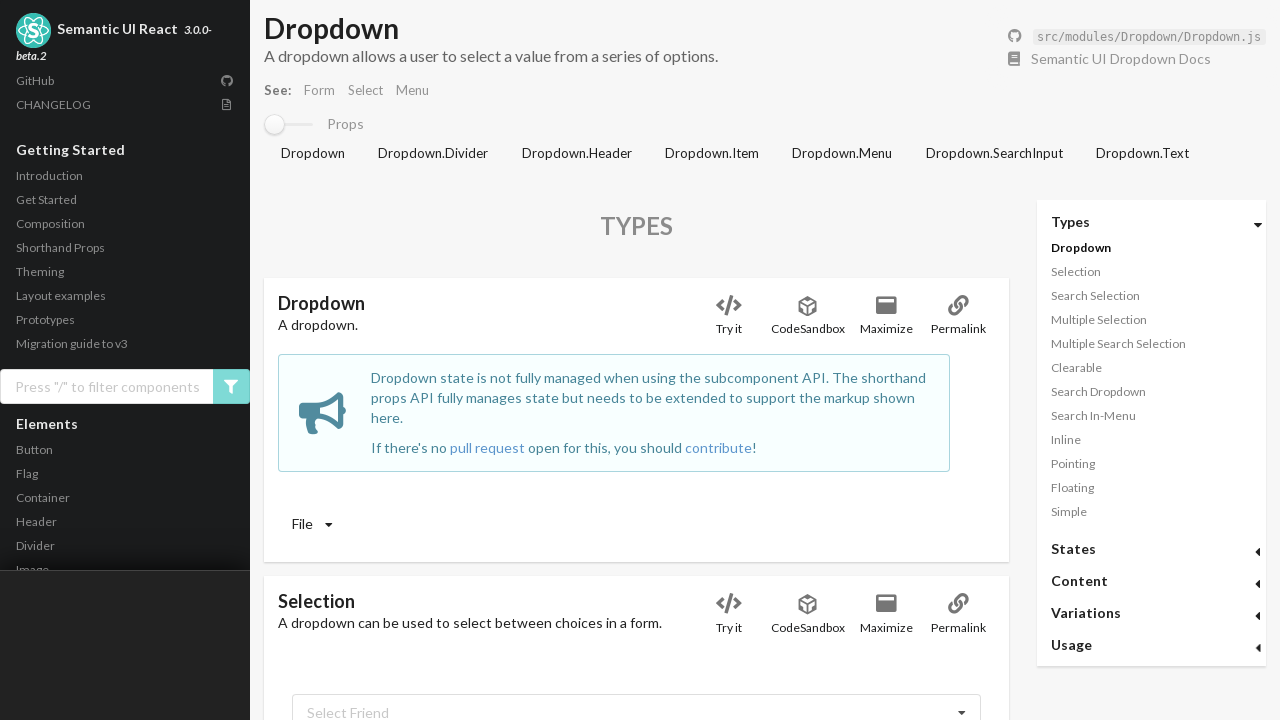

Clicked fluid dropdown to open it at (636, 701) on xpath=//div[@role='listbox' and contains(@class,'fluid')]
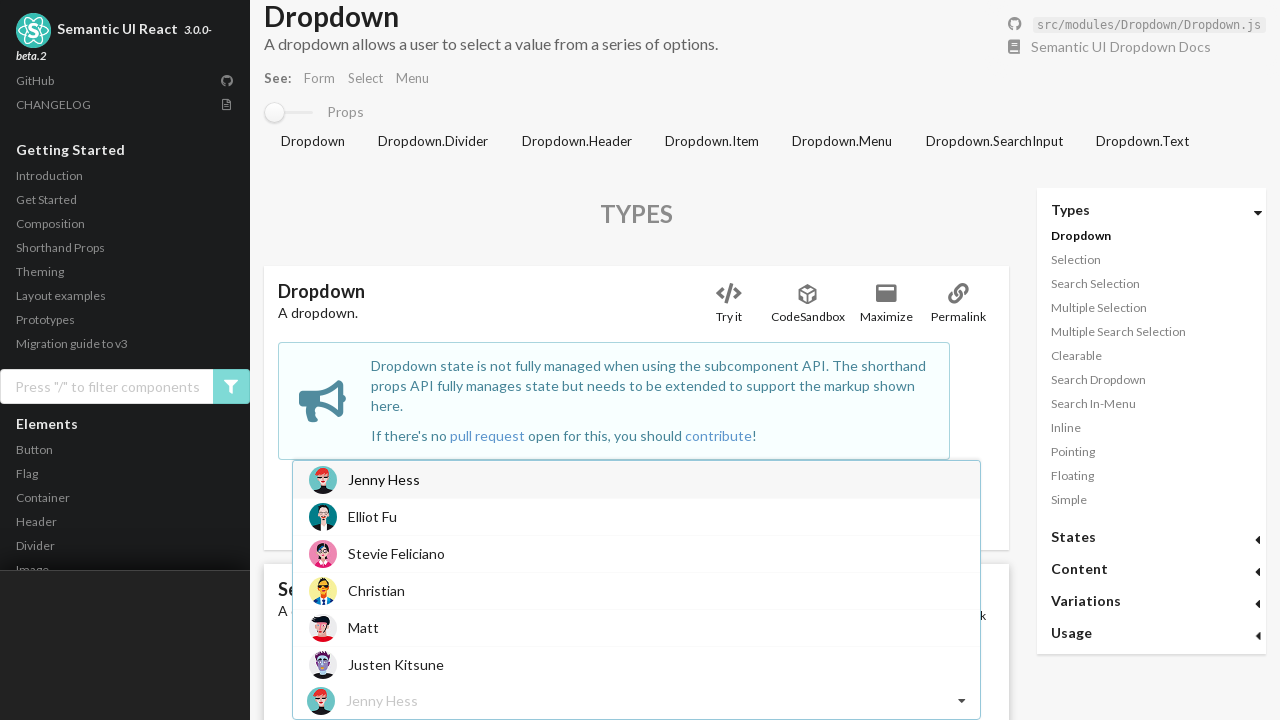

Dropdown menu became visible with options
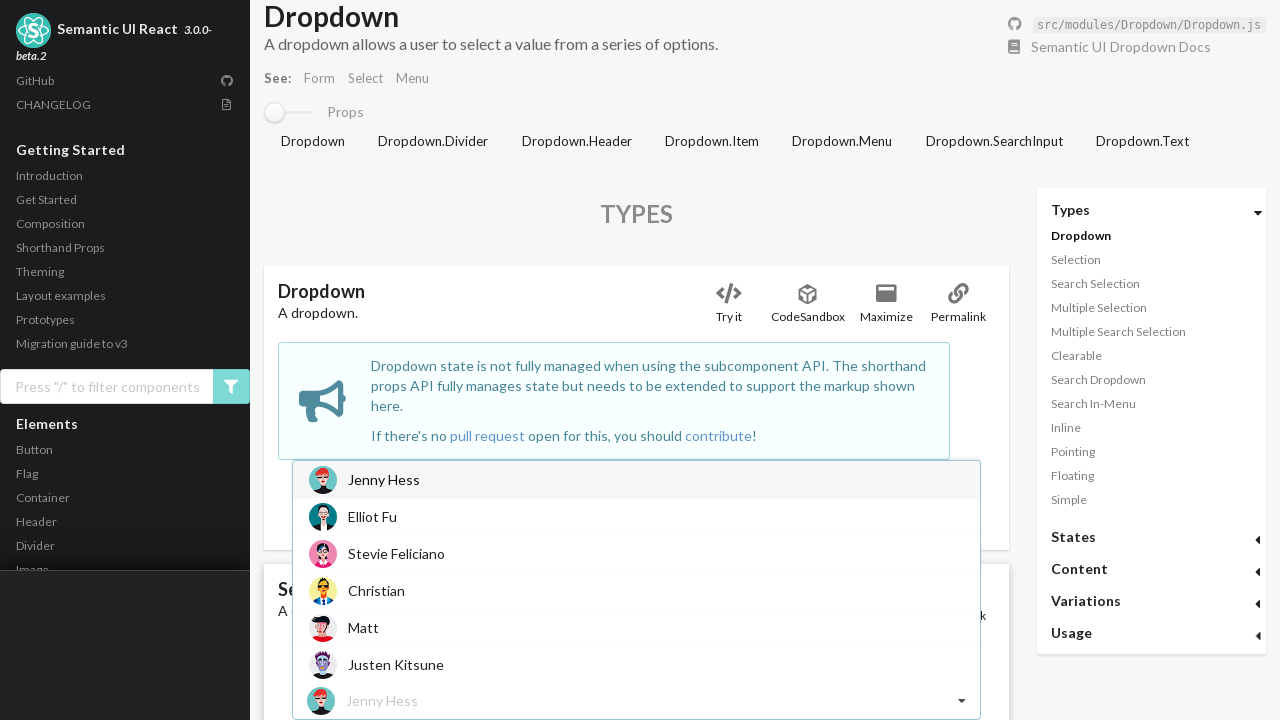

Selected 'Matt' from dropdown at (636, 628) on xpath=//div[contains(@class,'visible menu transition')]/div[contains(.,'Matt')]
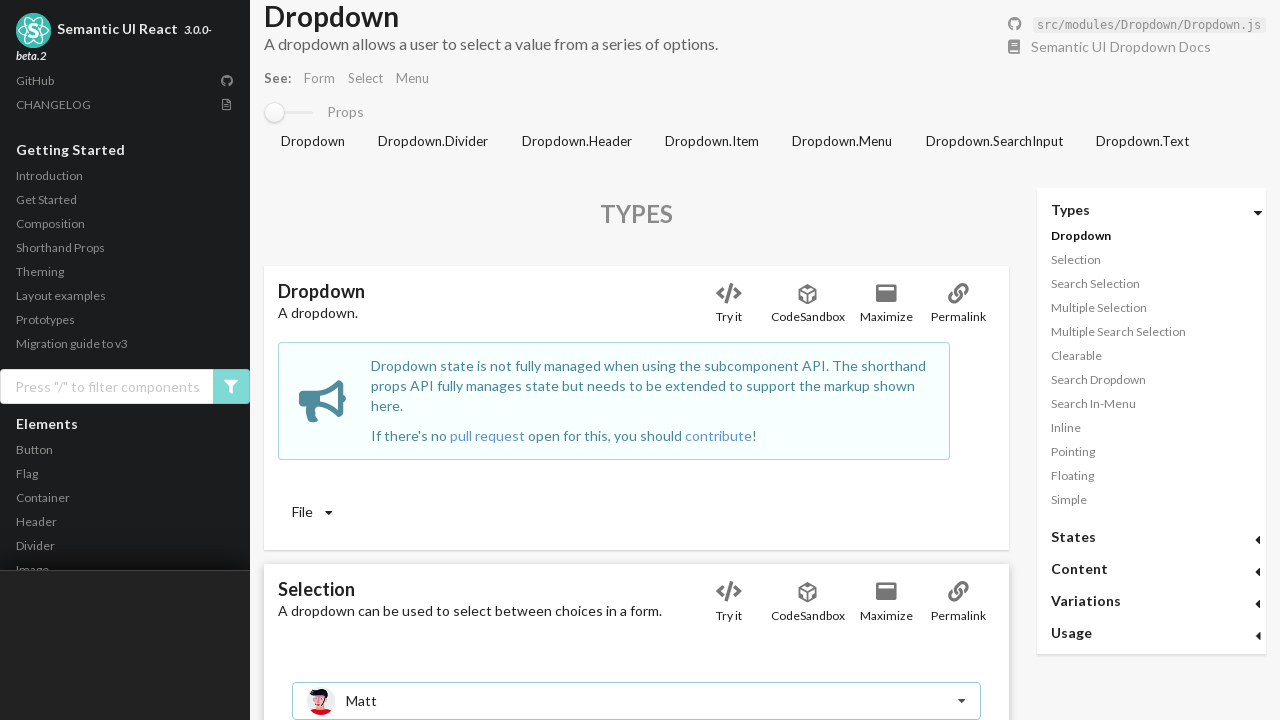

Waited 1 second after selecting Matt
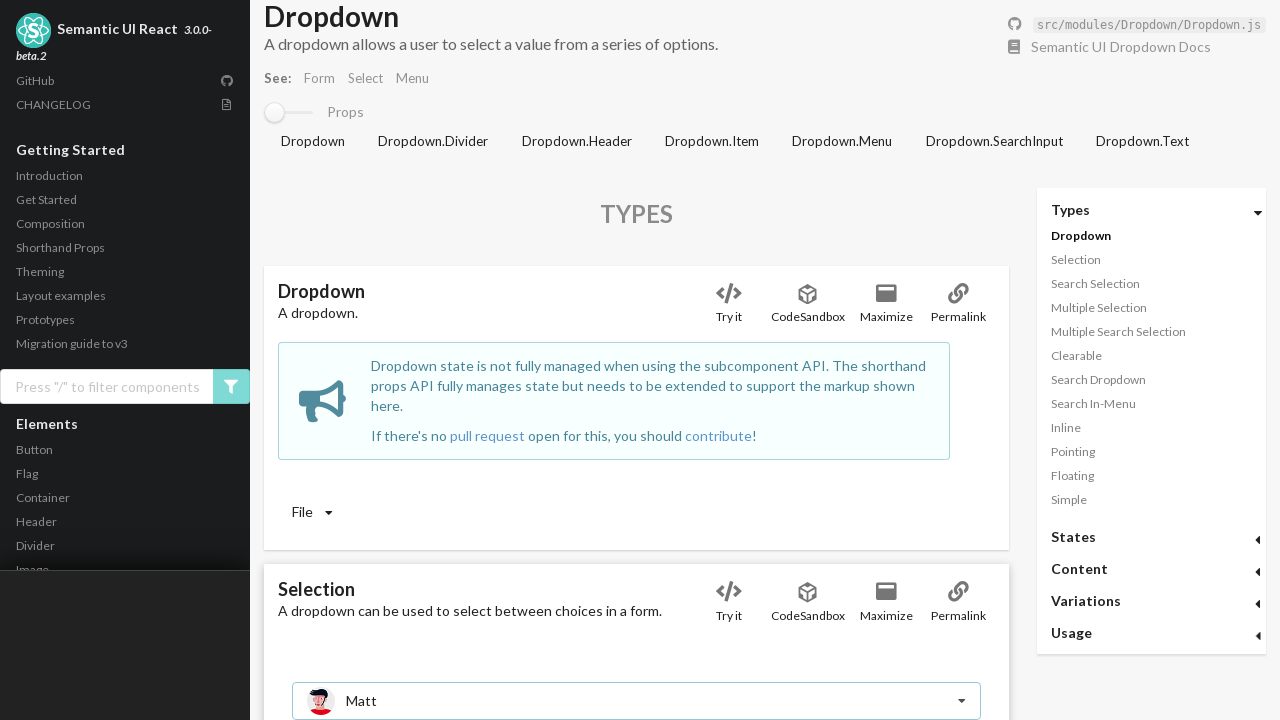

Clicked dropdown again to open it at (636, 701) on xpath=//div[@role='listbox' and contains(@class,'fluid')]
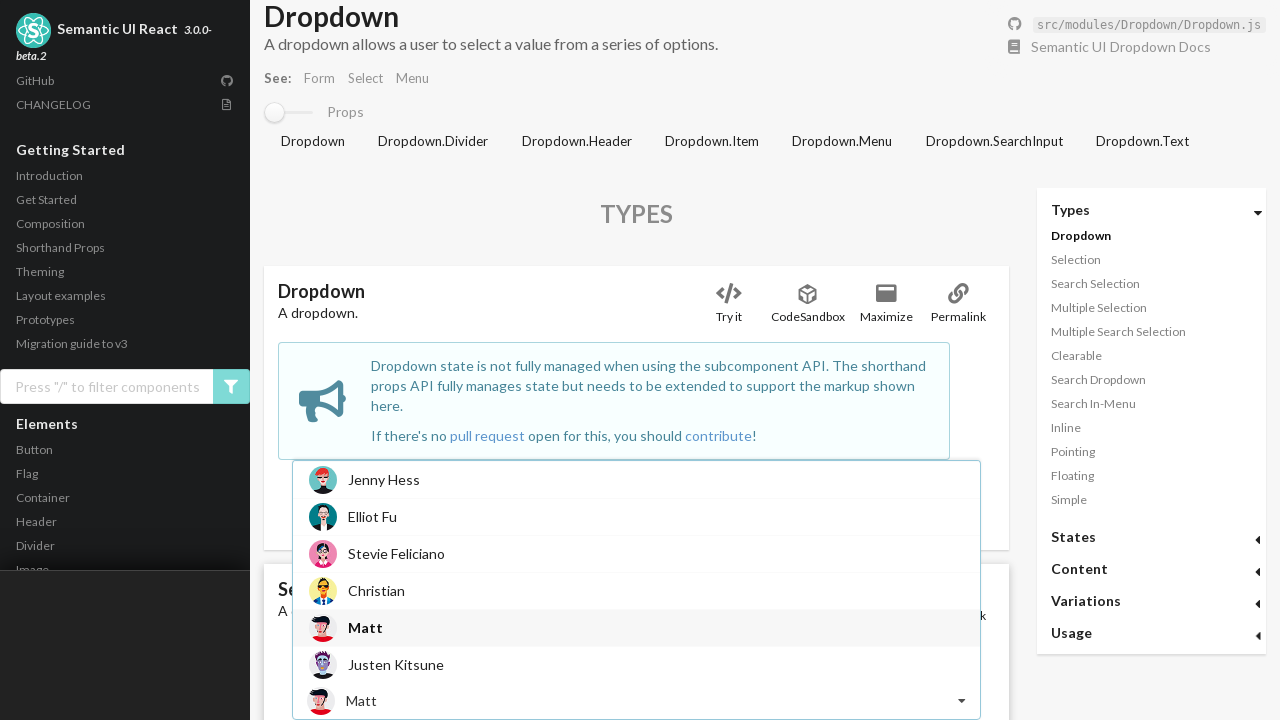

Dropdown menu became visible with options again
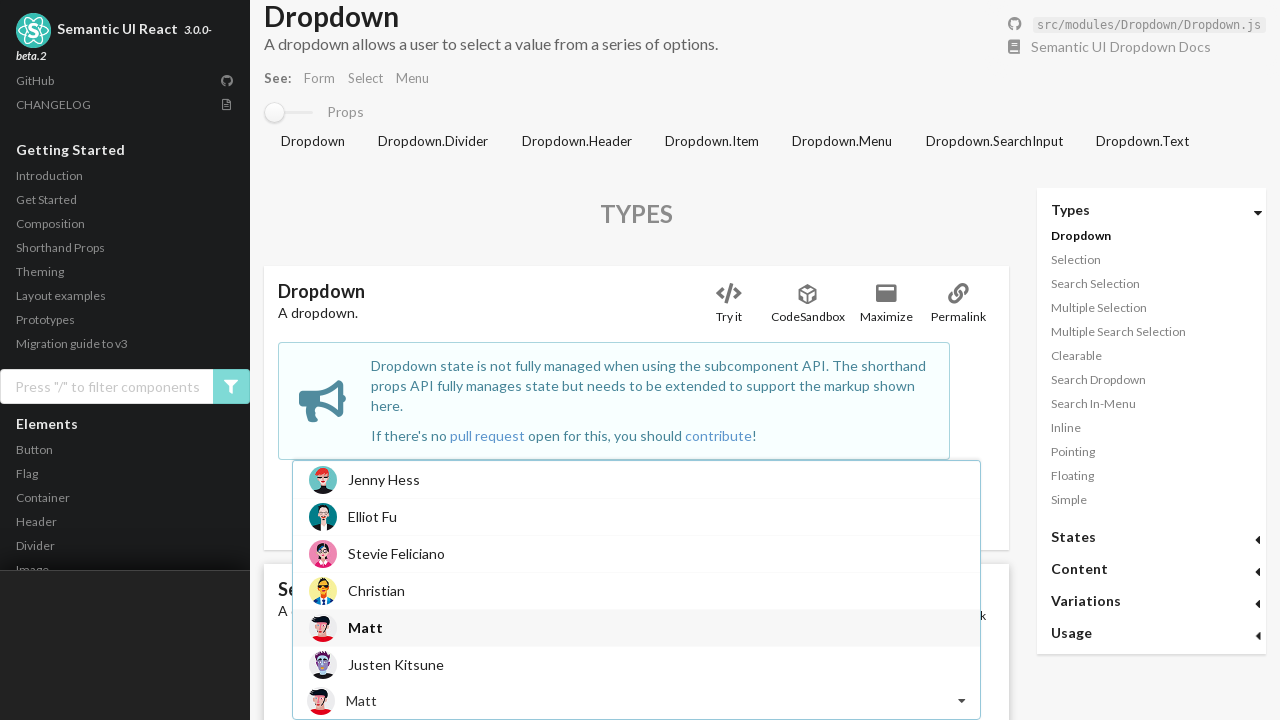

Selected 'Christian' from dropdown at (636, 591) on xpath=//div[contains(@class,'visible menu transition')]/div[contains(.,'Christia
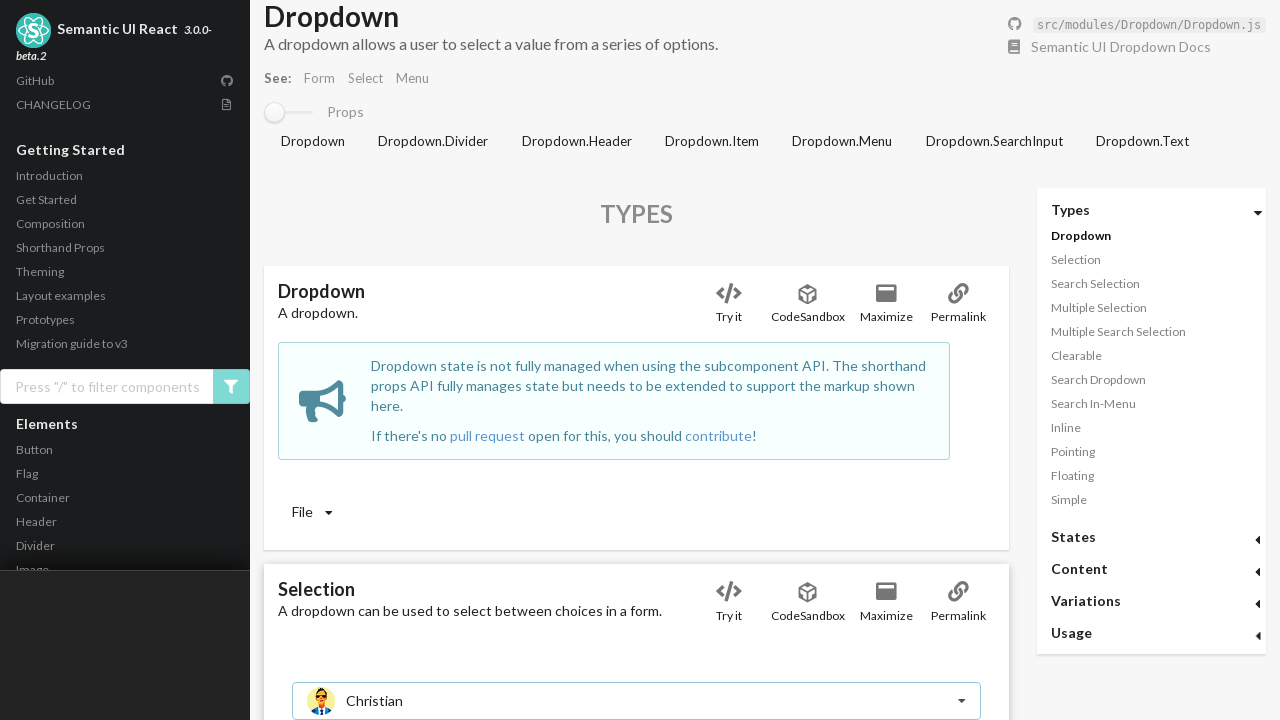

Waited 1 second after selecting Christian
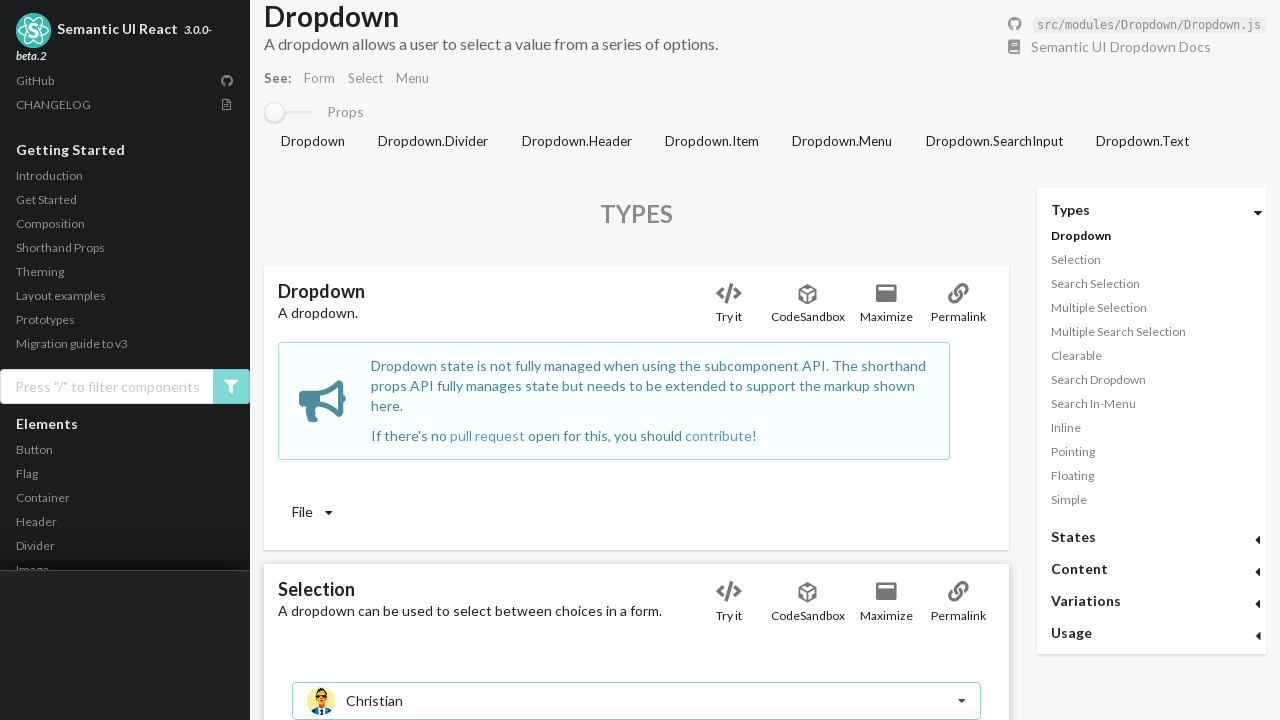

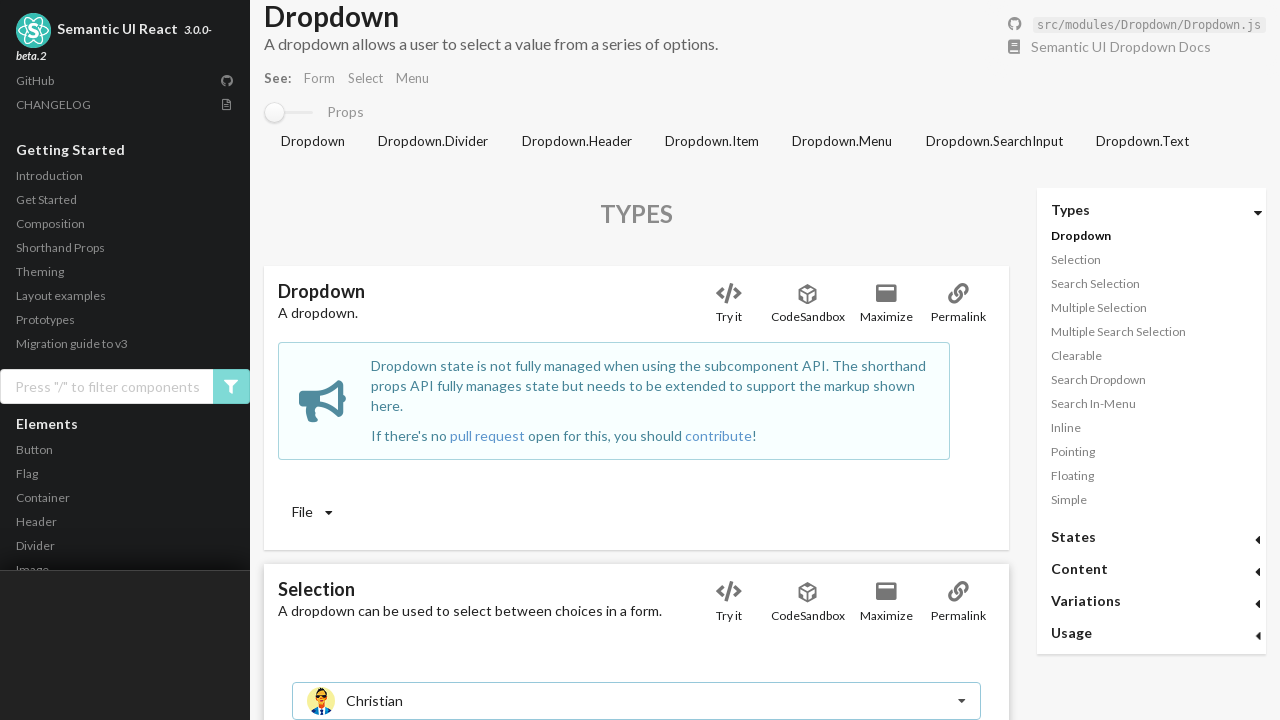